Tests web table functionality by navigating to the Elements section, adding a new record, editing an existing record, and deleting a record

Starting URL: https://demoqa.com

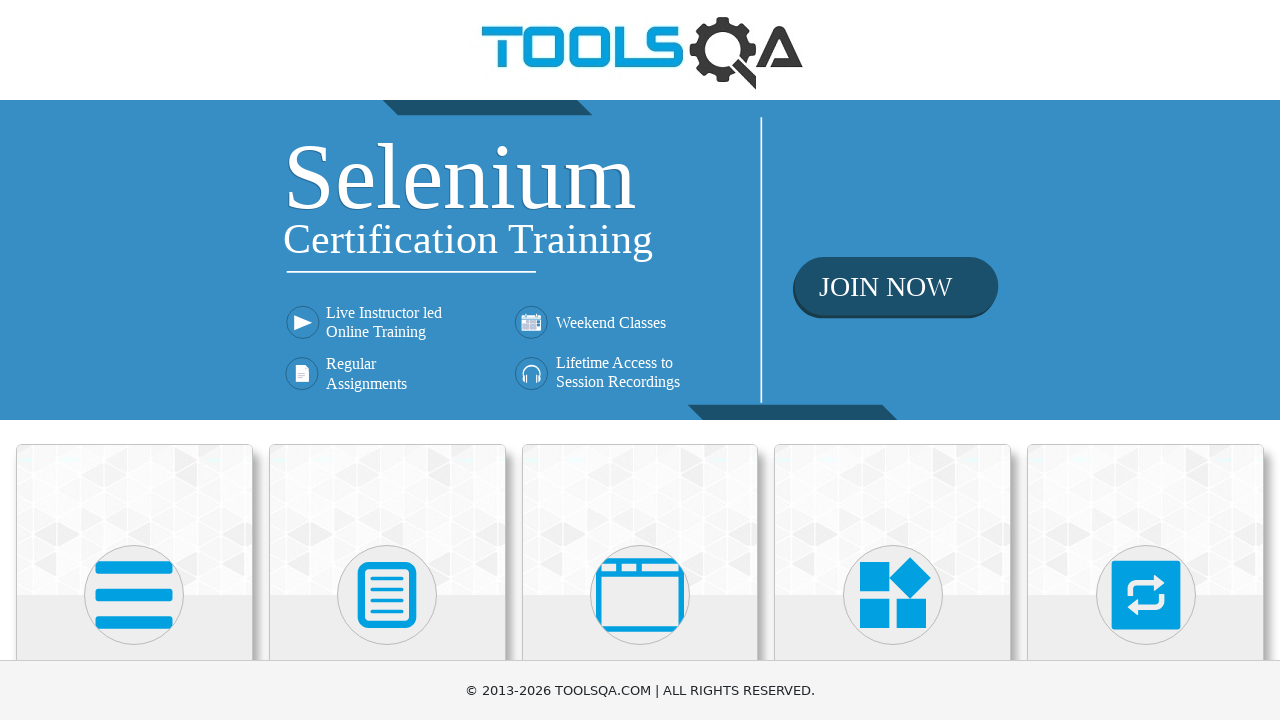

Scrolled down 360px for visibility
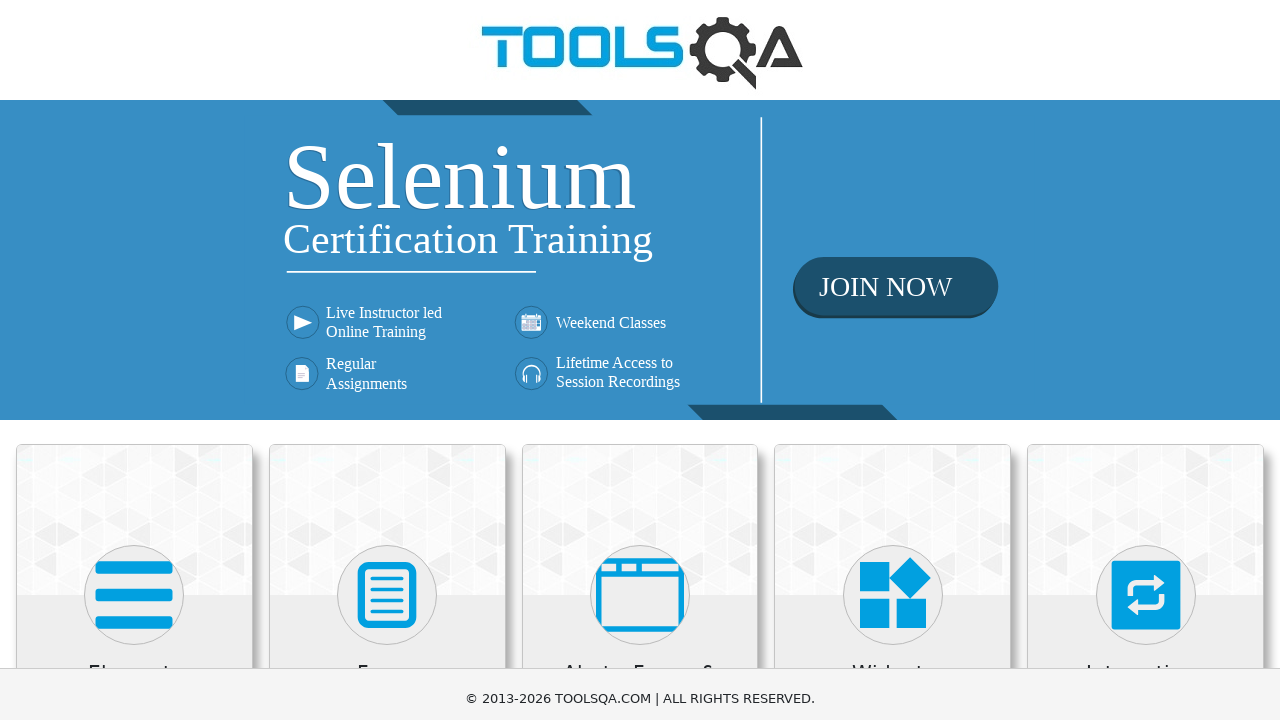

Clicked Elements menu at (134, 313) on xpath=//h5[text()='Elements']
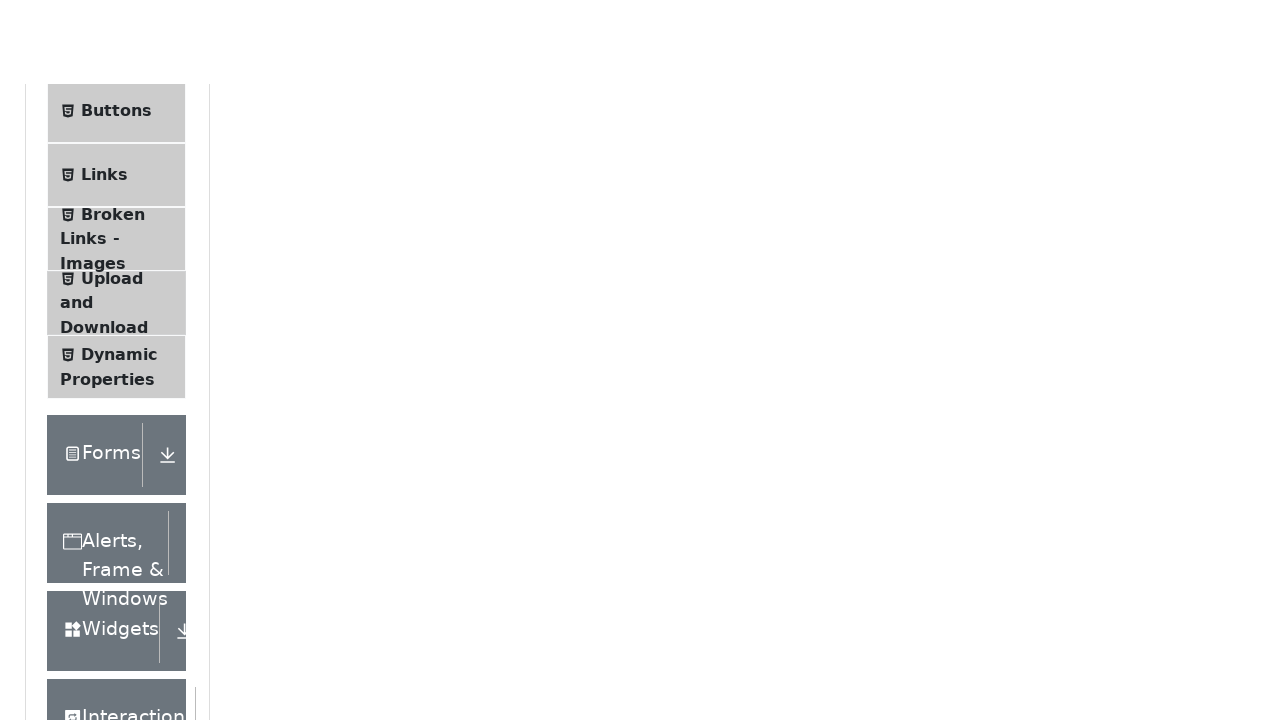

Clicked Web Tables submenu at (100, 348) on xpath=//span[text()='Web Tables']
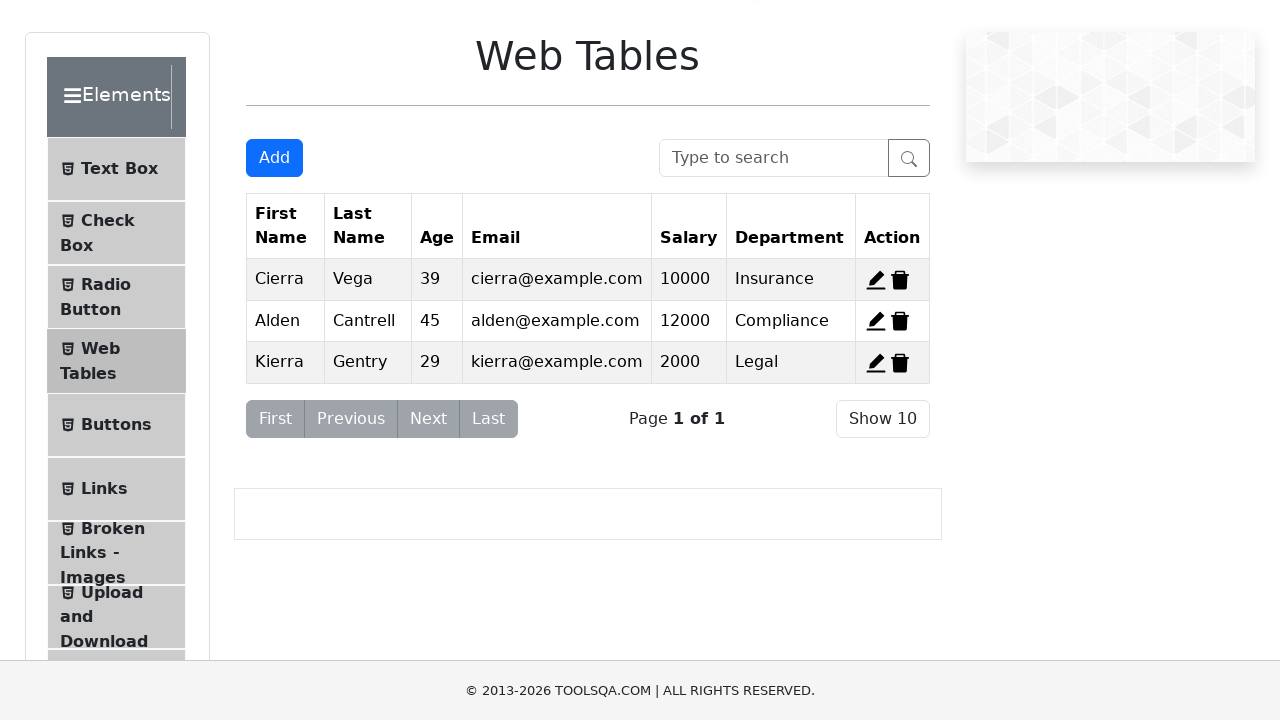

Clicked Add New Record button at (274, 158) on #addNewRecordButton
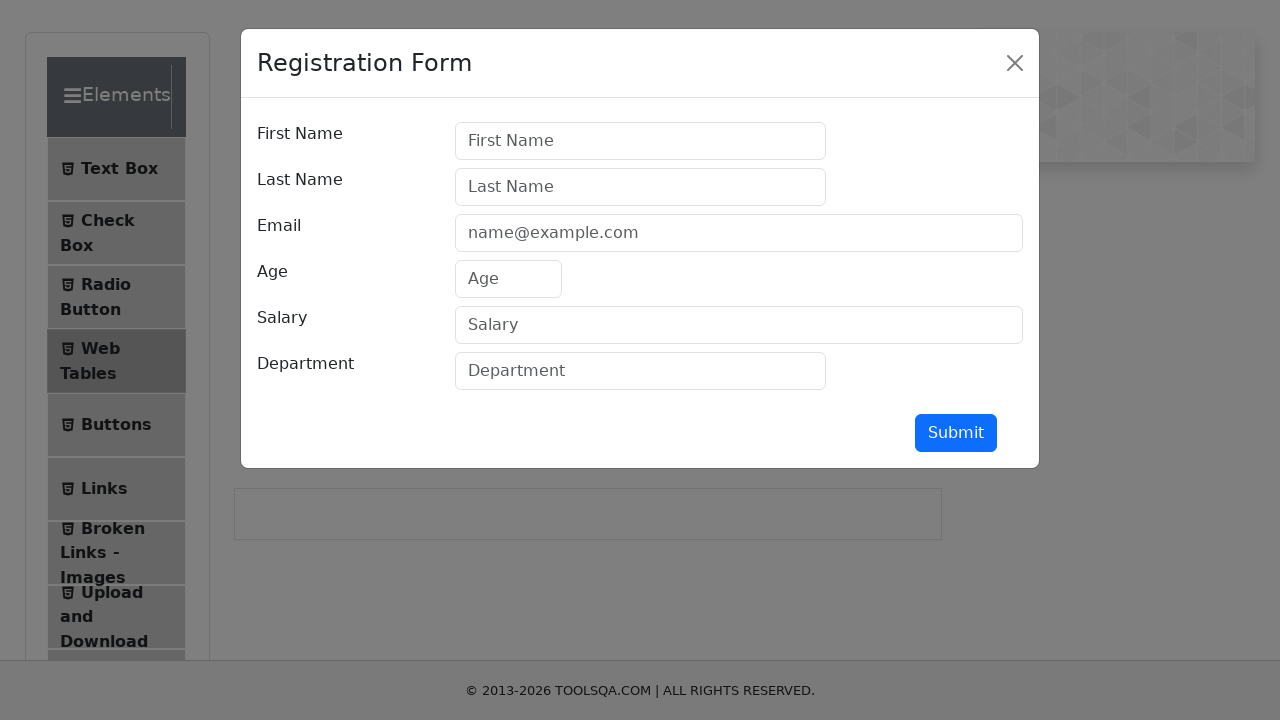

Filled firstName field with 'Lucia' on #firstName
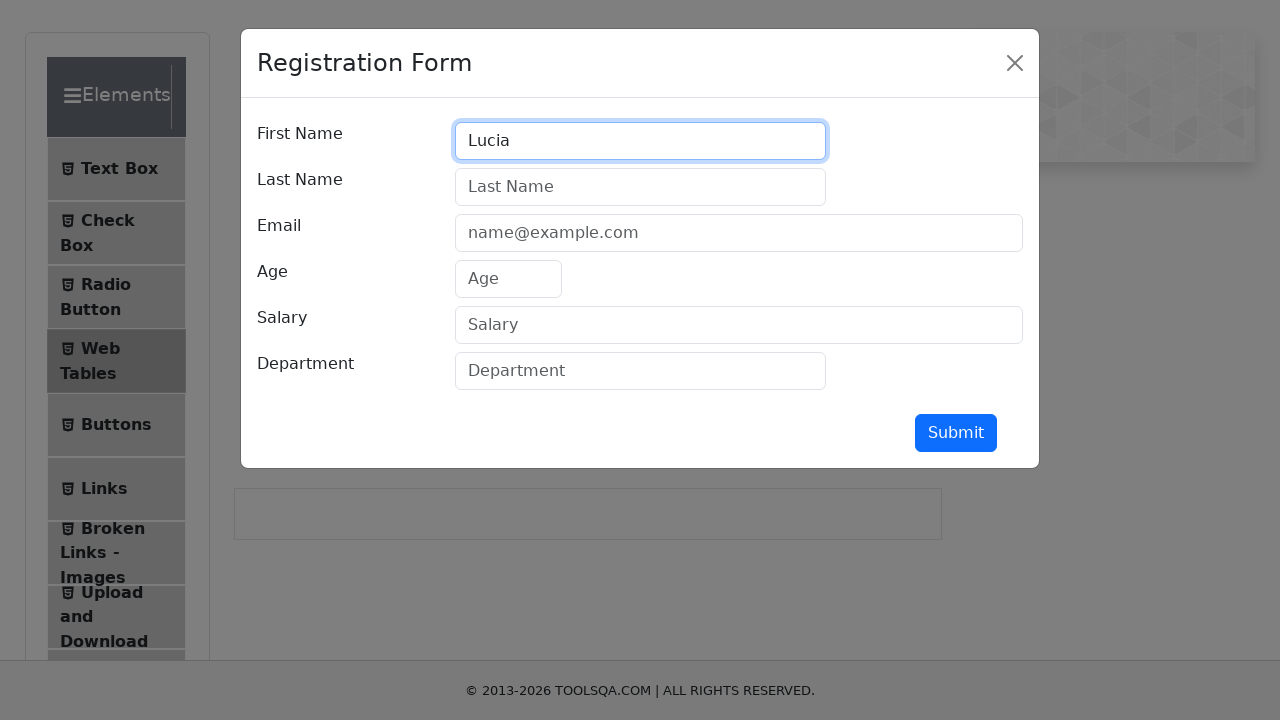

Filled lastName field with 'Rizac' on #lastName
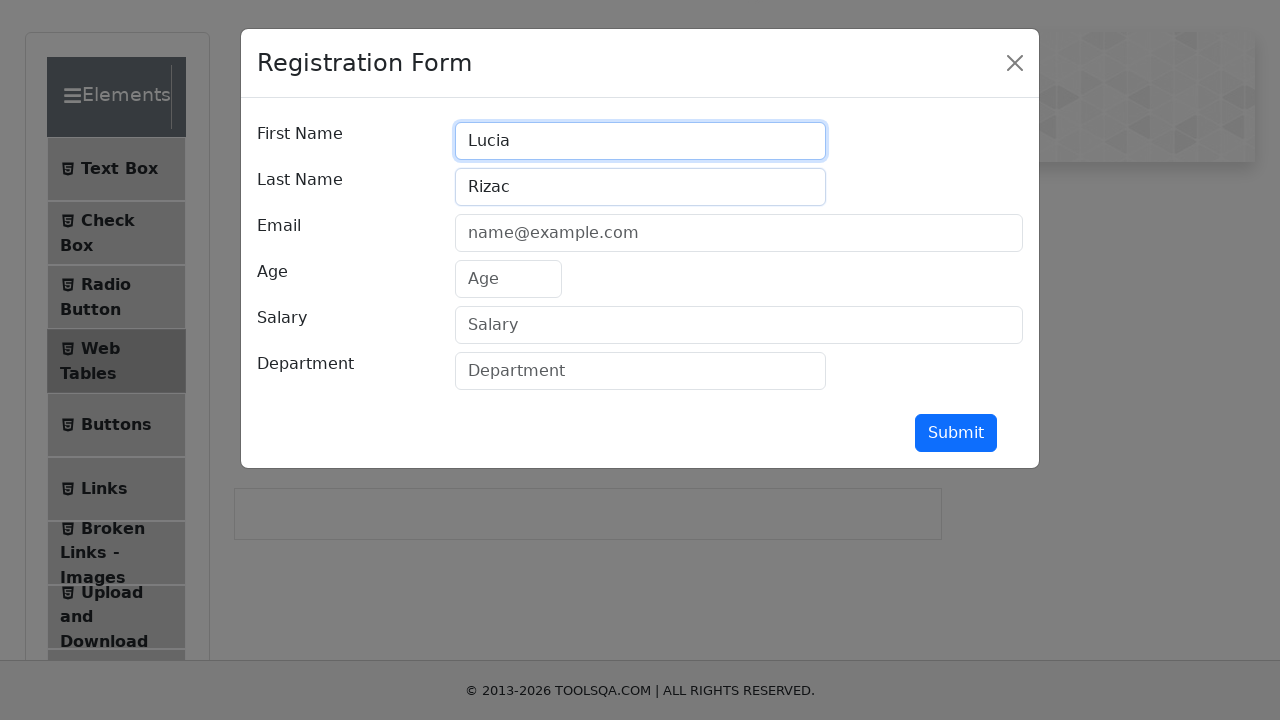

Filled userEmail field with 'luciarizac@yahoo.com' on #userEmail
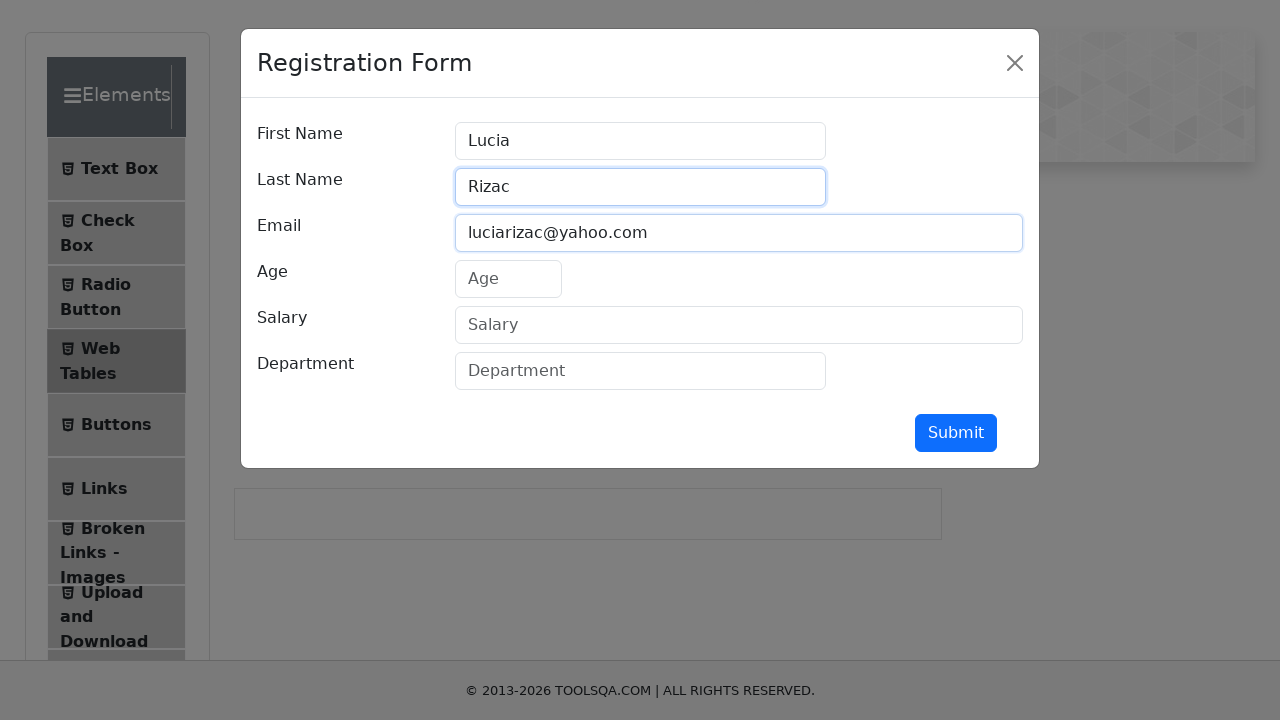

Filled age field with '28' on #age
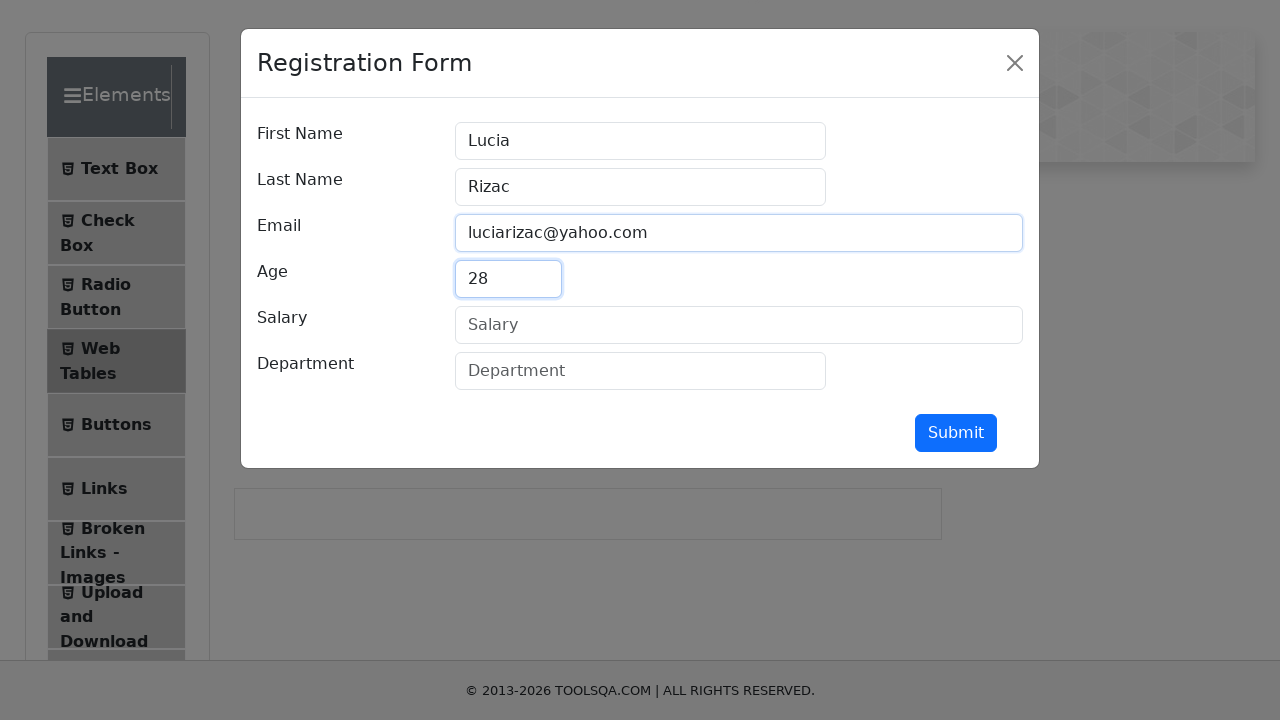

Filled salary field with '4000000000' on #salary
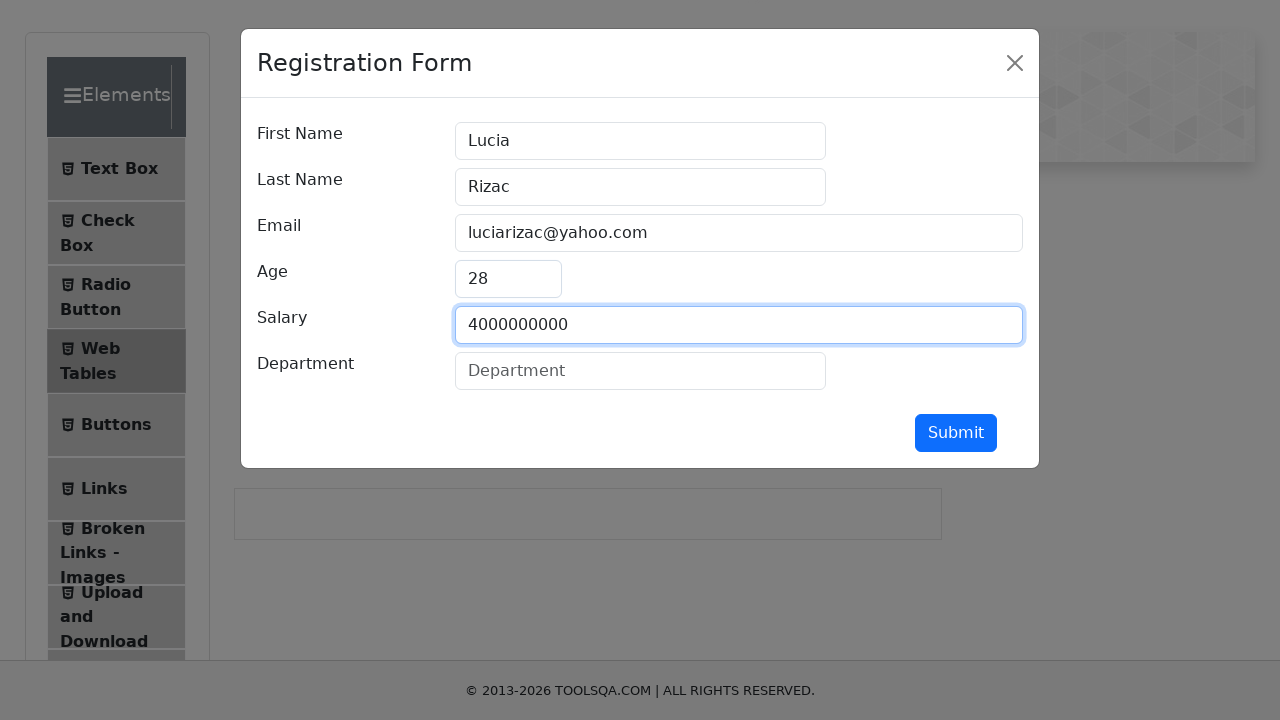

Filled department field with 'Testare Manuala' on #department
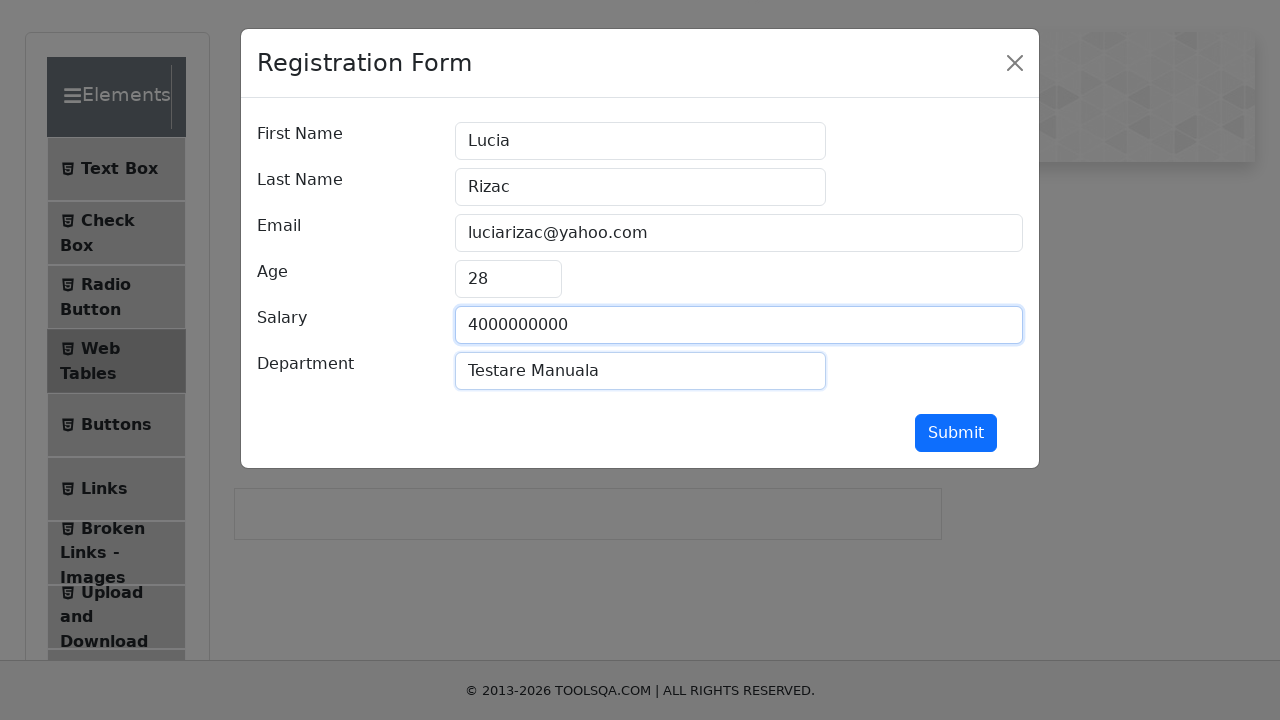

Submitted the registration form at (956, 433) on #submit
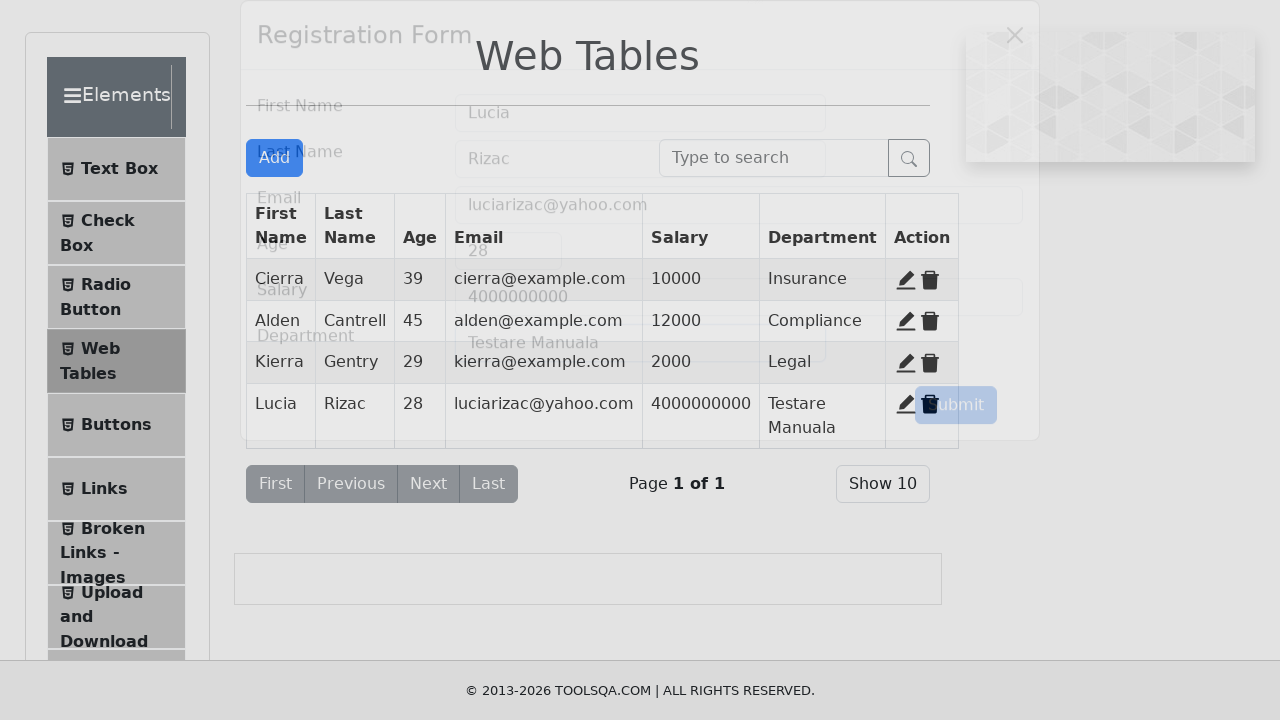

Clicked edit button for record 4 at (906, 404) on #edit-record-4
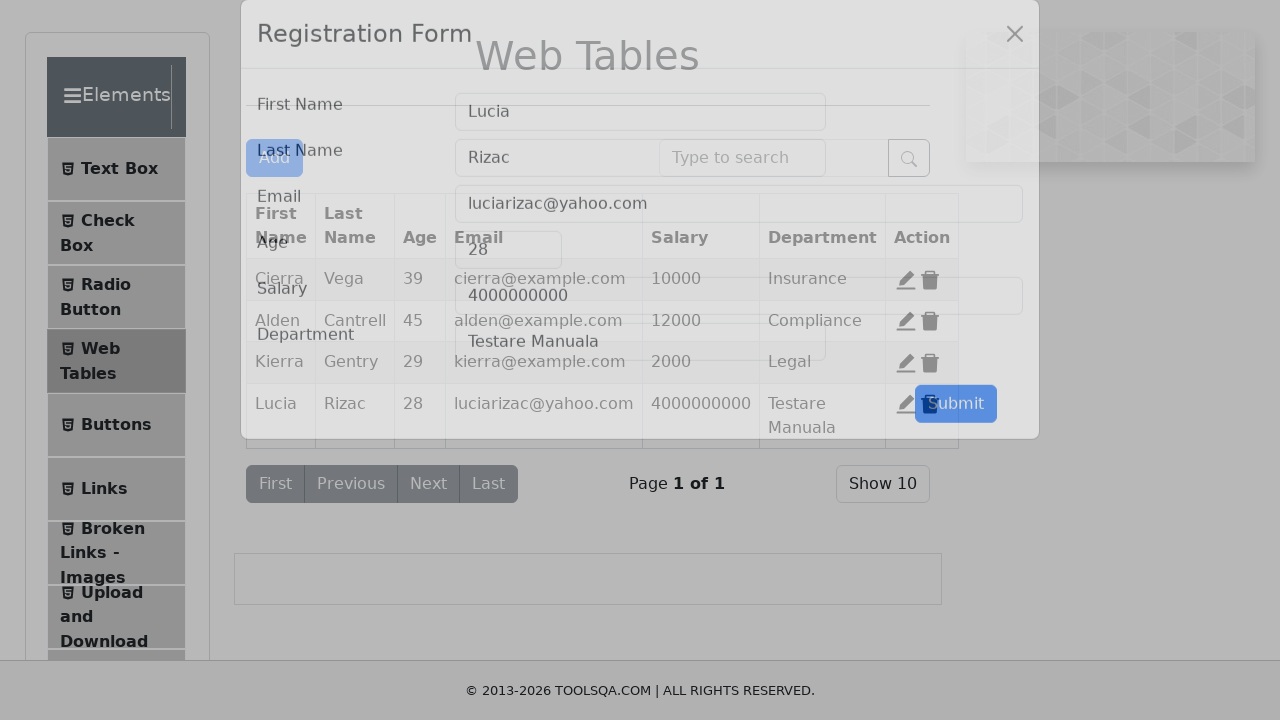

Updated salary field to '90000000000000' on #salary
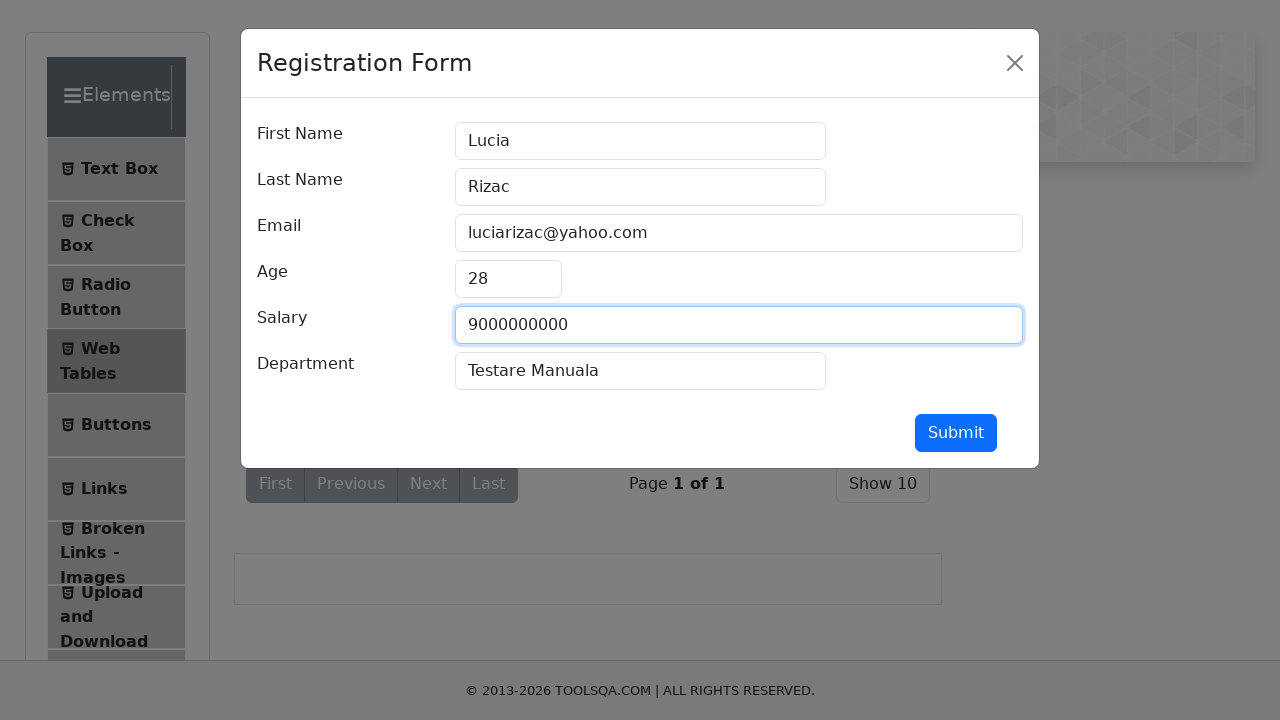

Updated department field to 'Testare Automata' on #department
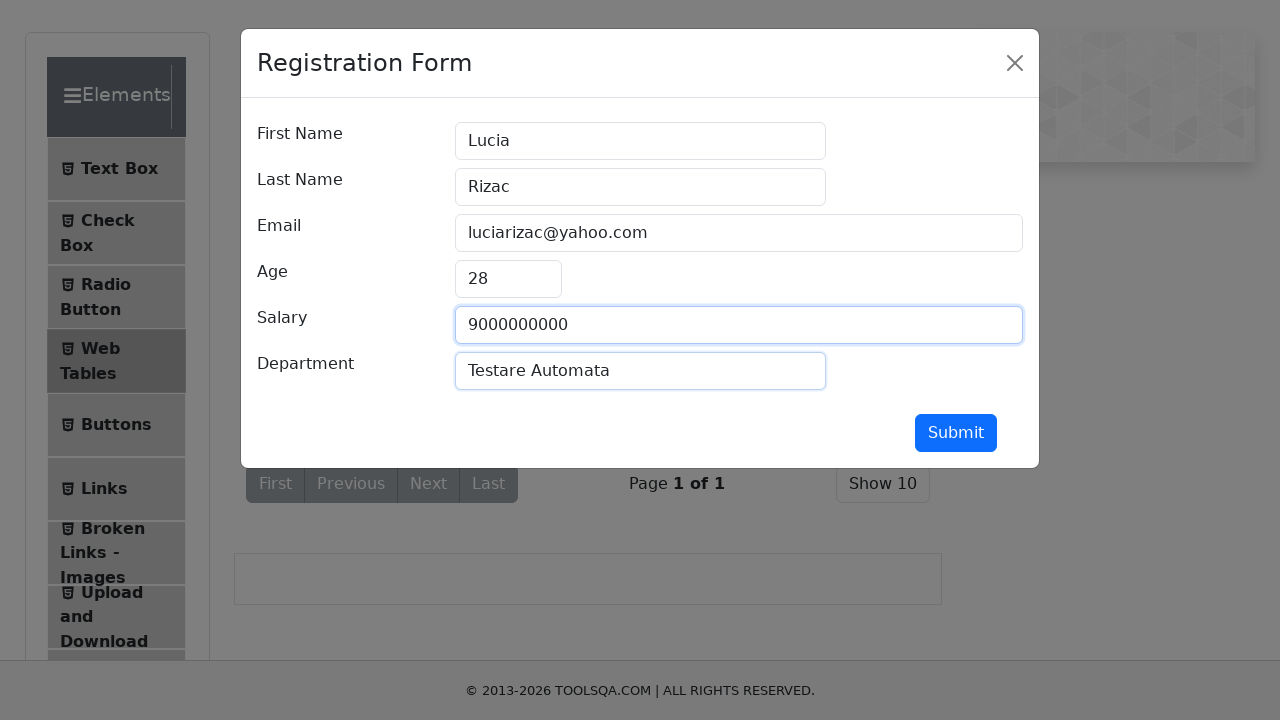

Submitted the edit form at (956, 433) on #submit
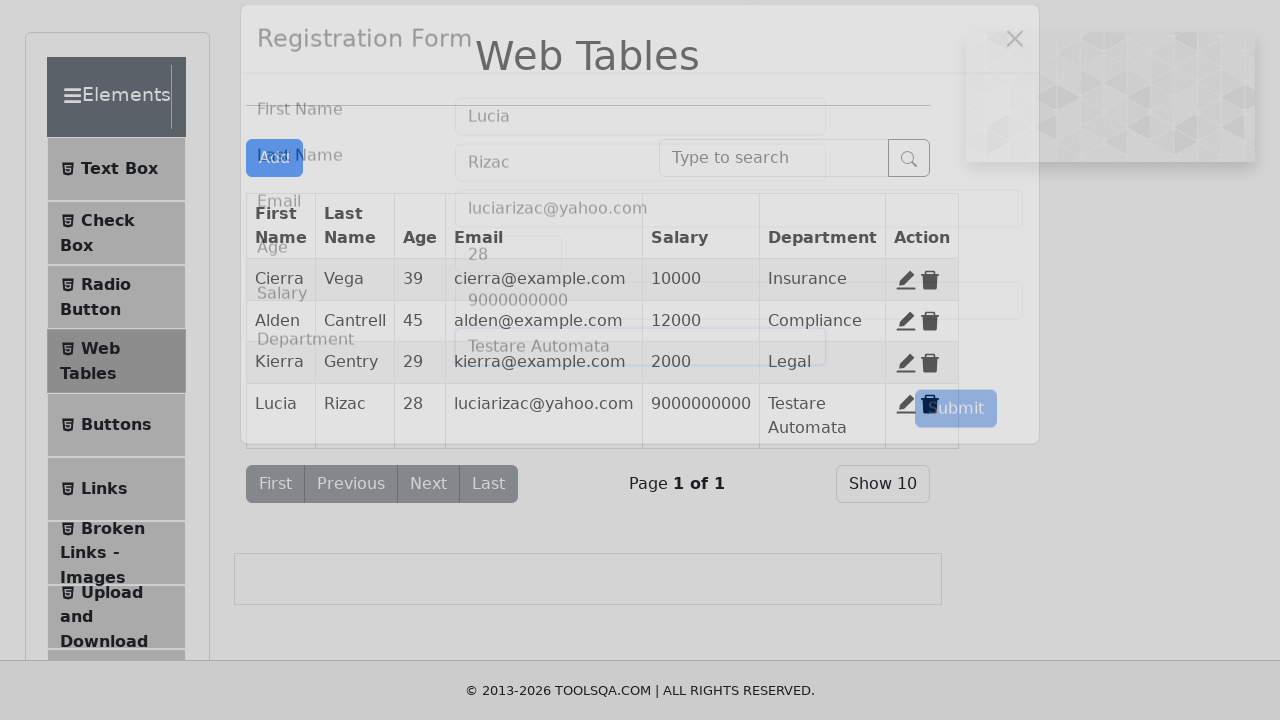

Clicked delete button for record 4 at (930, 404) on #delete-record-4
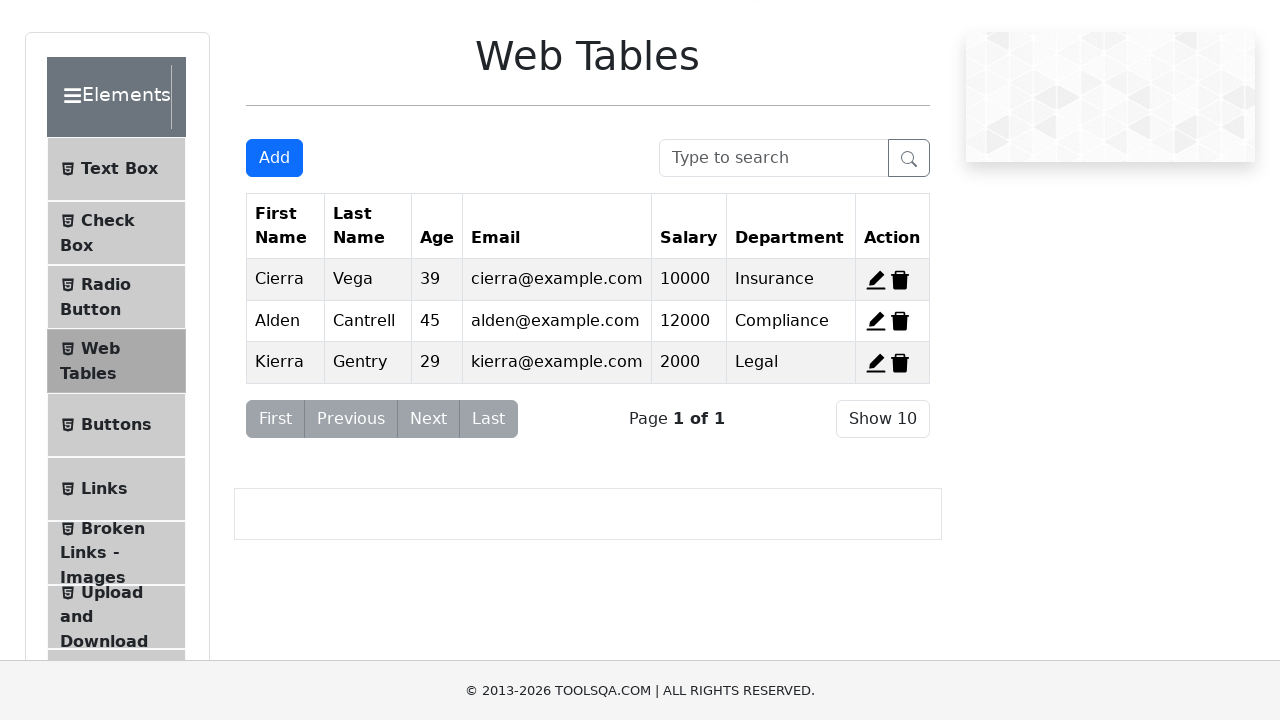

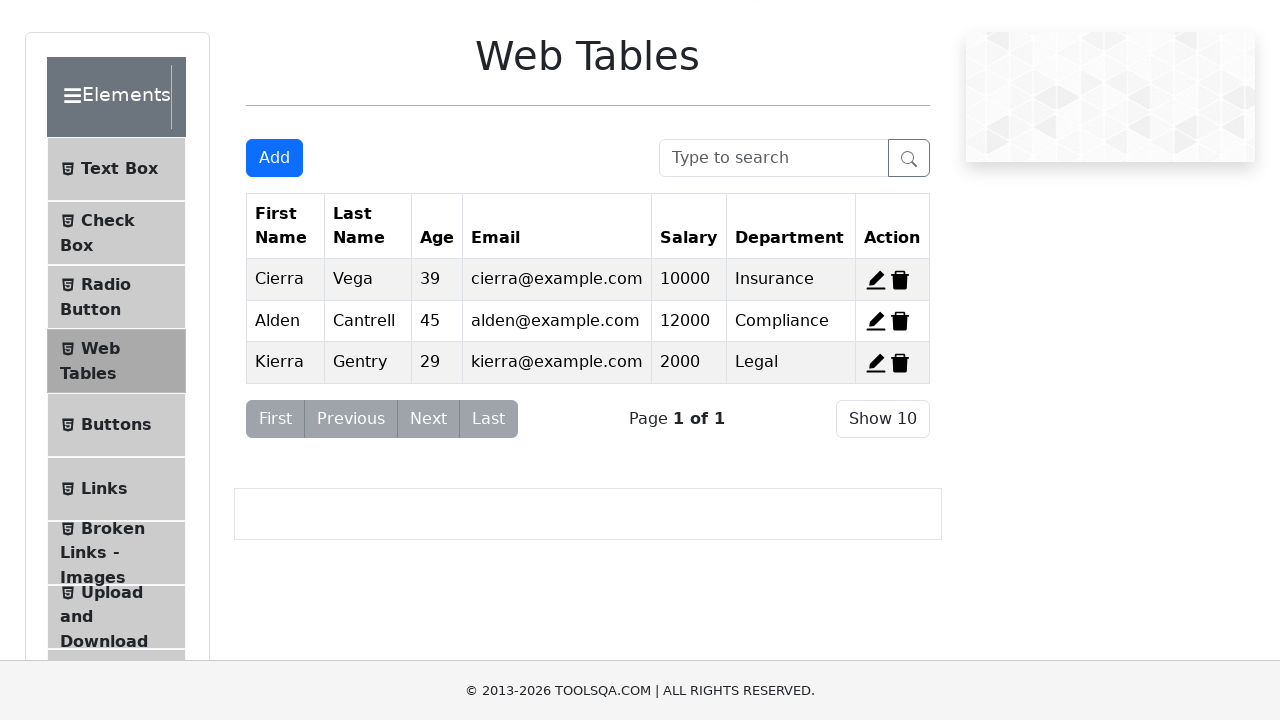